Tests a triangle type calculator by entering three equal side lengths and verifying that it correctly identifies an equilateral triangle

Starting URL: https://iroman2019.github.io/homework/triangles.html

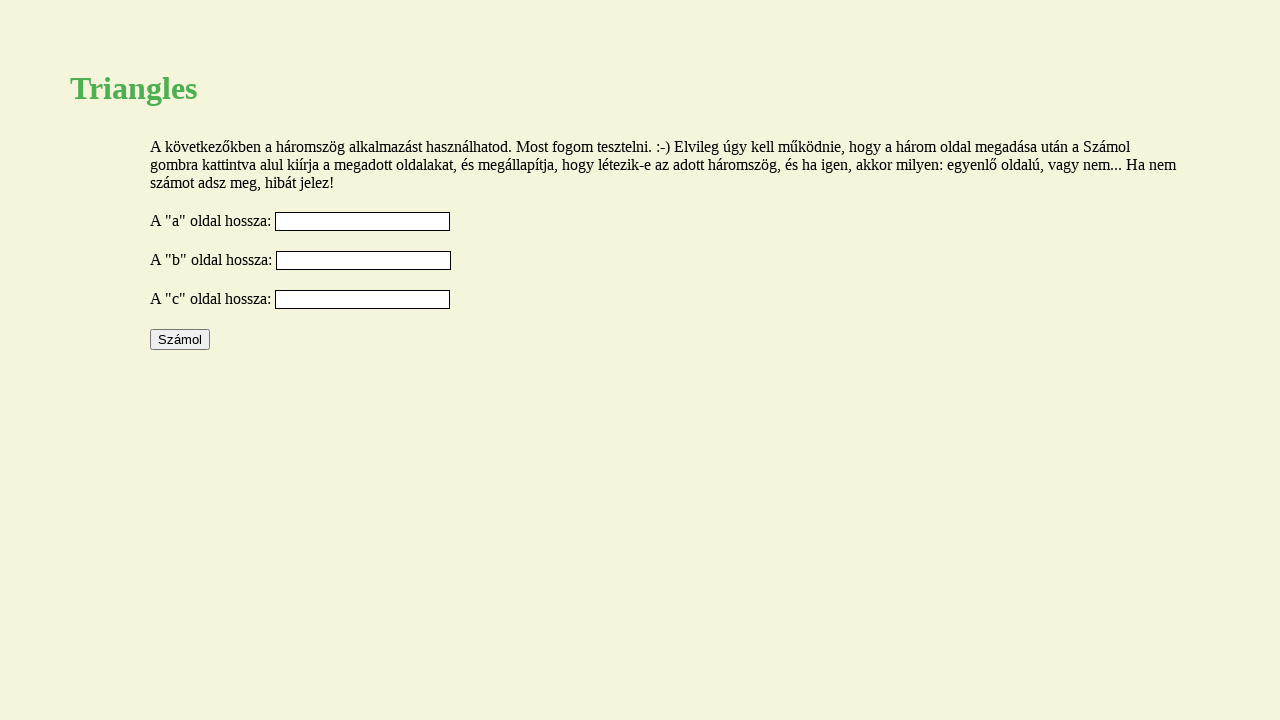

Filled side A input with value '3' on #a-input
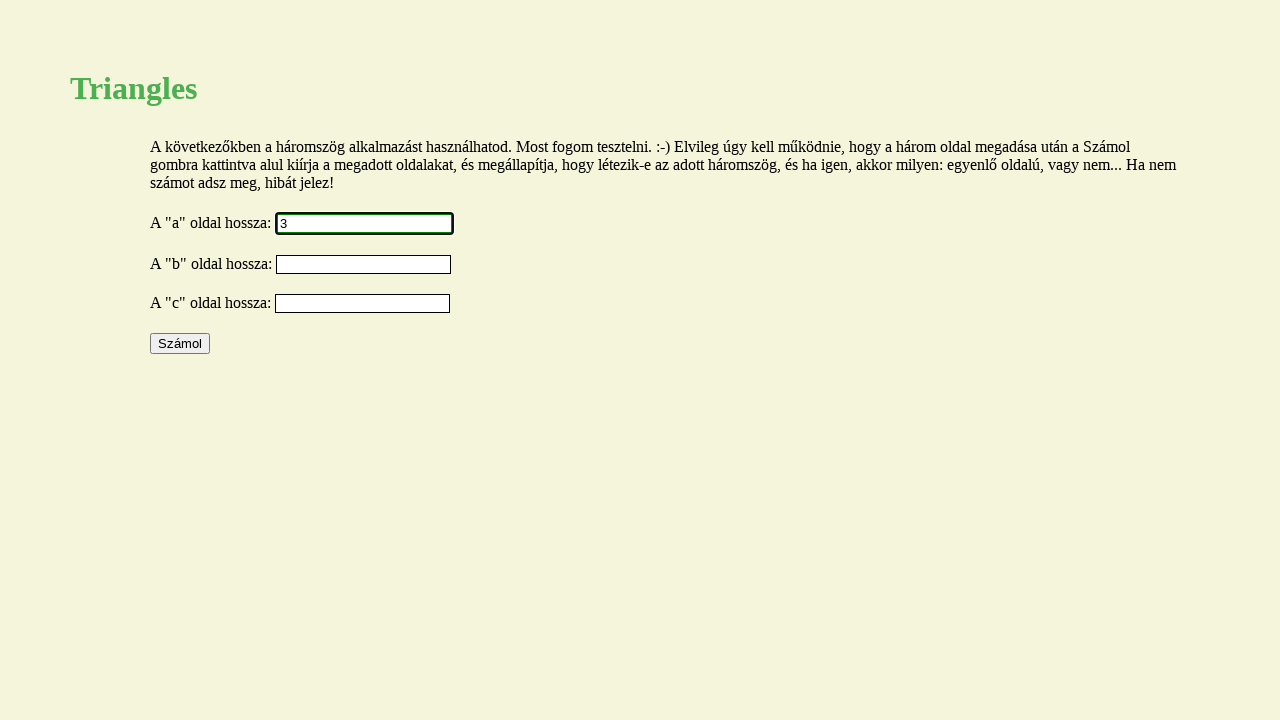

Filled side B input with value '3' on #b-input
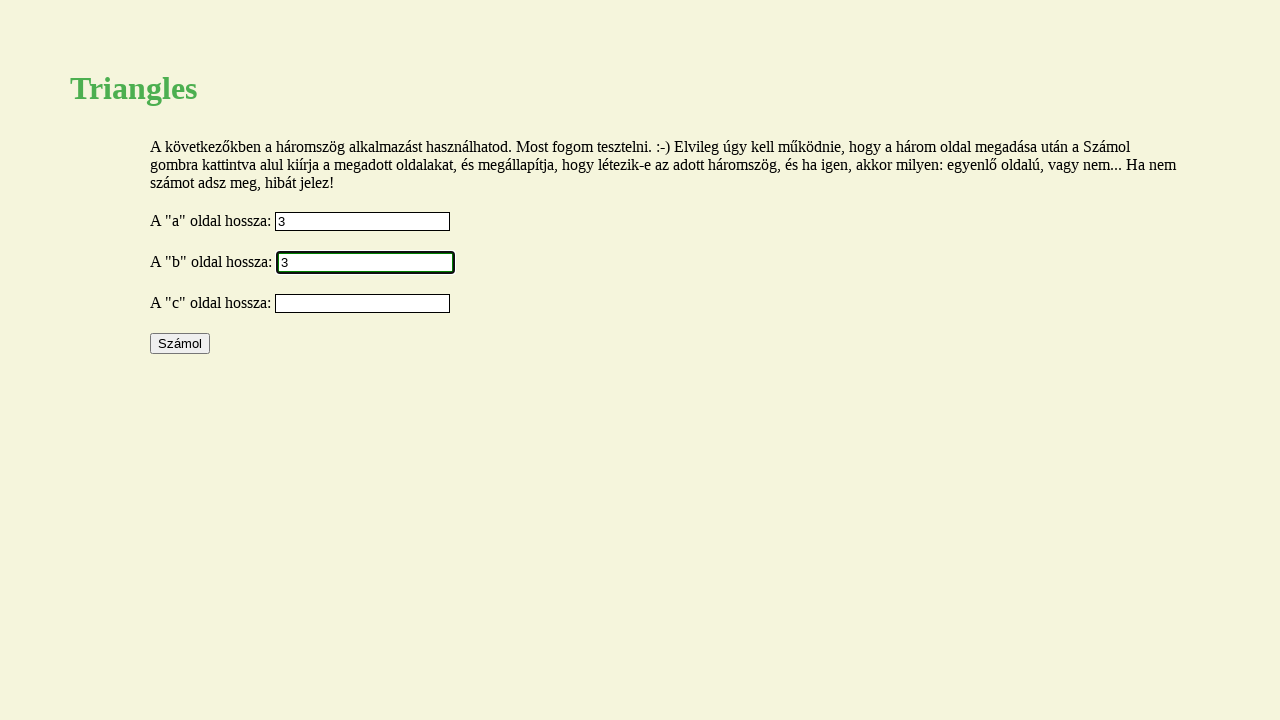

Filled side C input with value '3' on #c-input
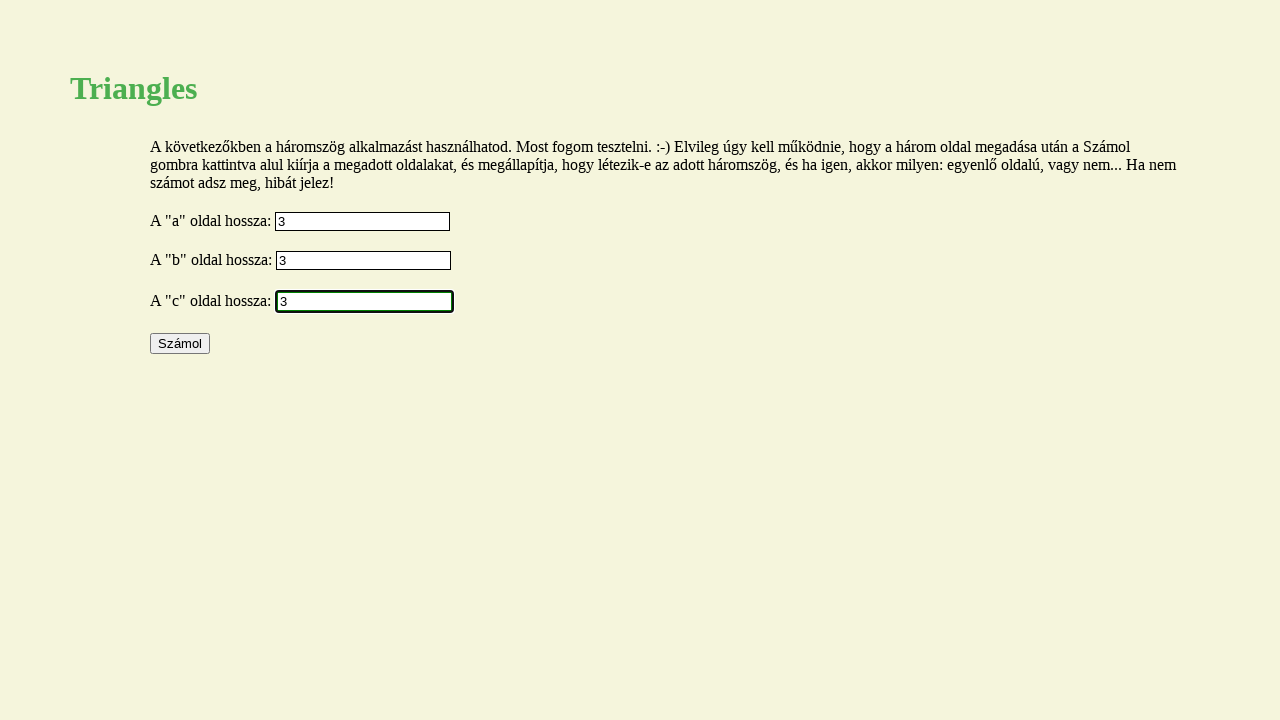

Clicked calculate button to evaluate triangle type at (180, 344) on #calculate-button
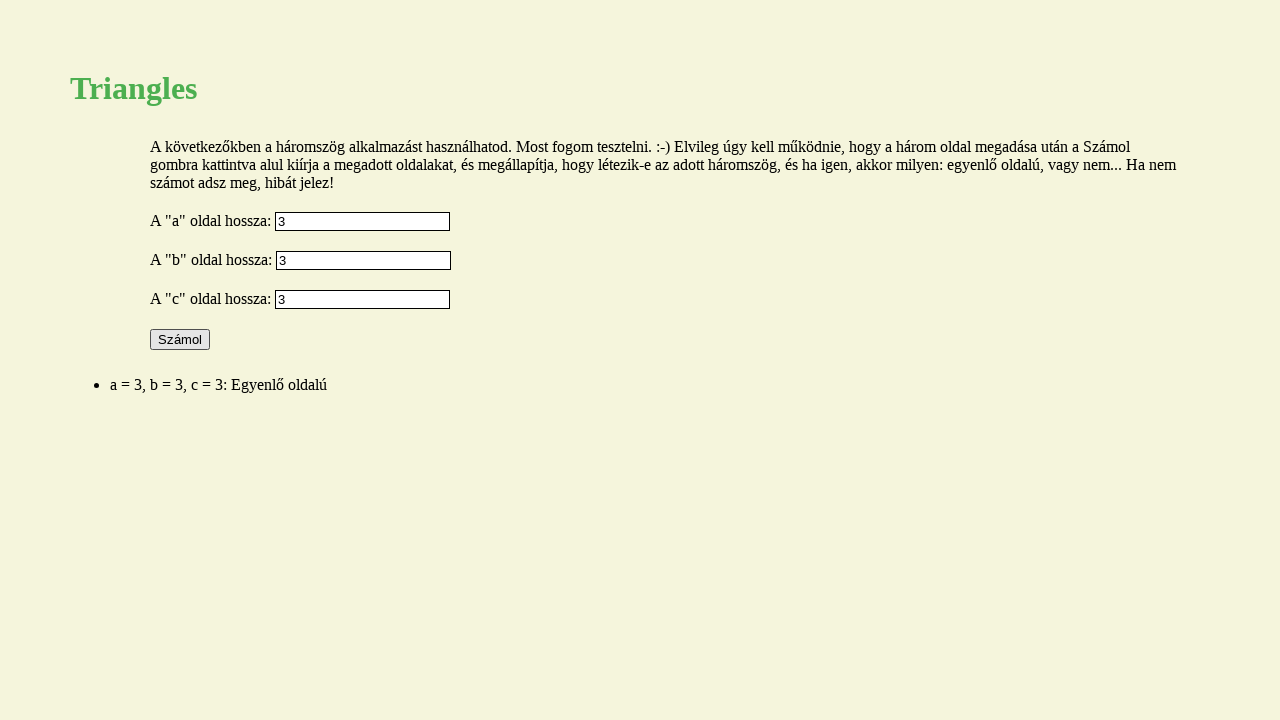

Triangle calculation result appeared - equilateral triangle identified
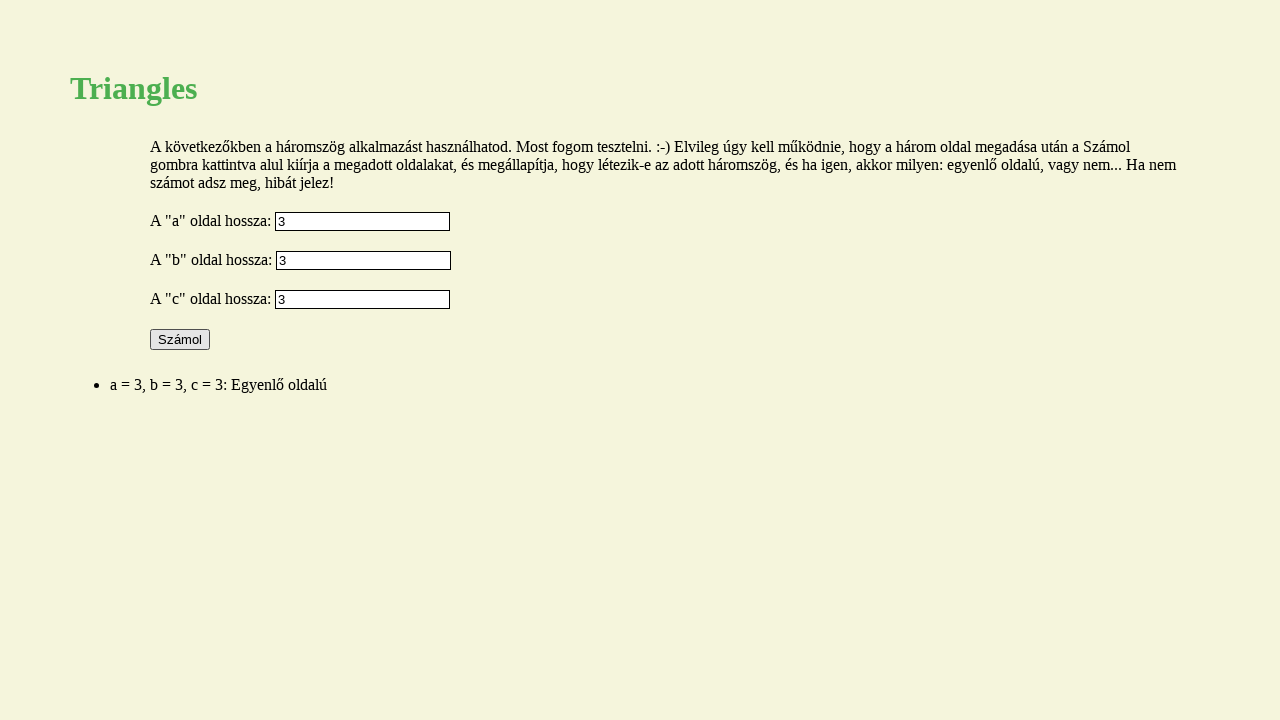

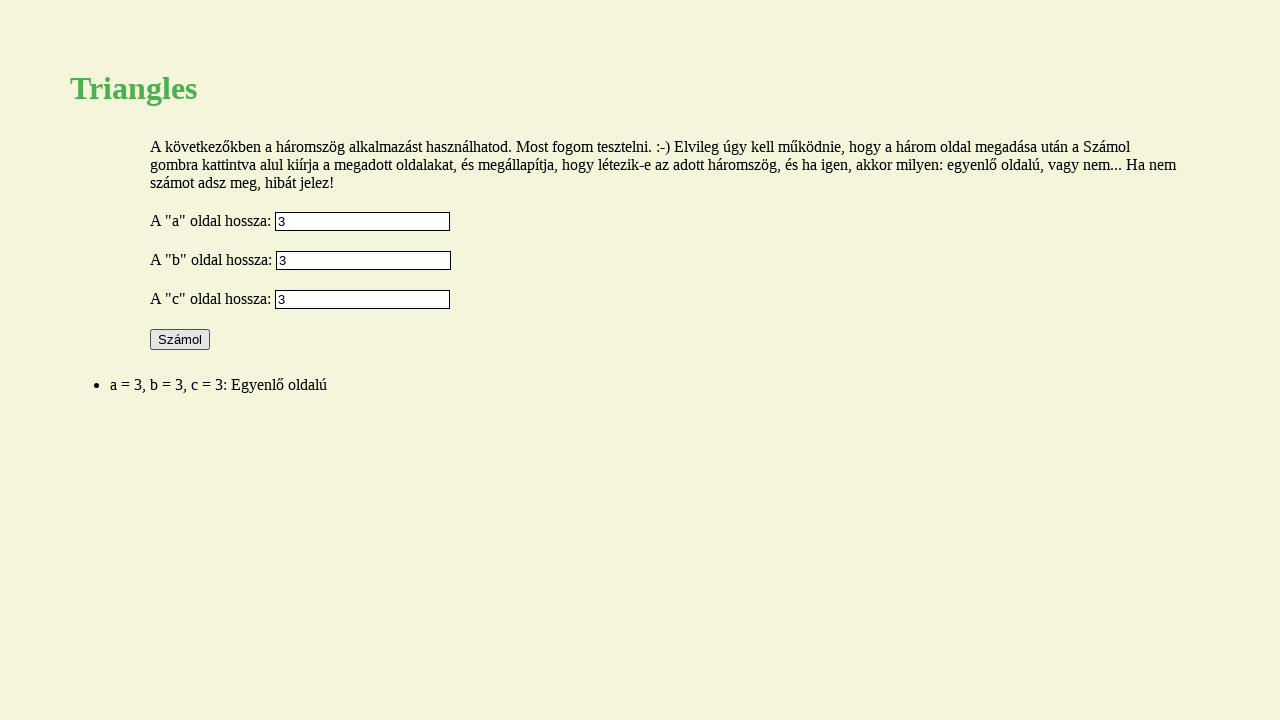